Tests the search functionality by searching for "phone" and verifying that products are found in the search results

Starting URL: https://www.testotomasyonu.com

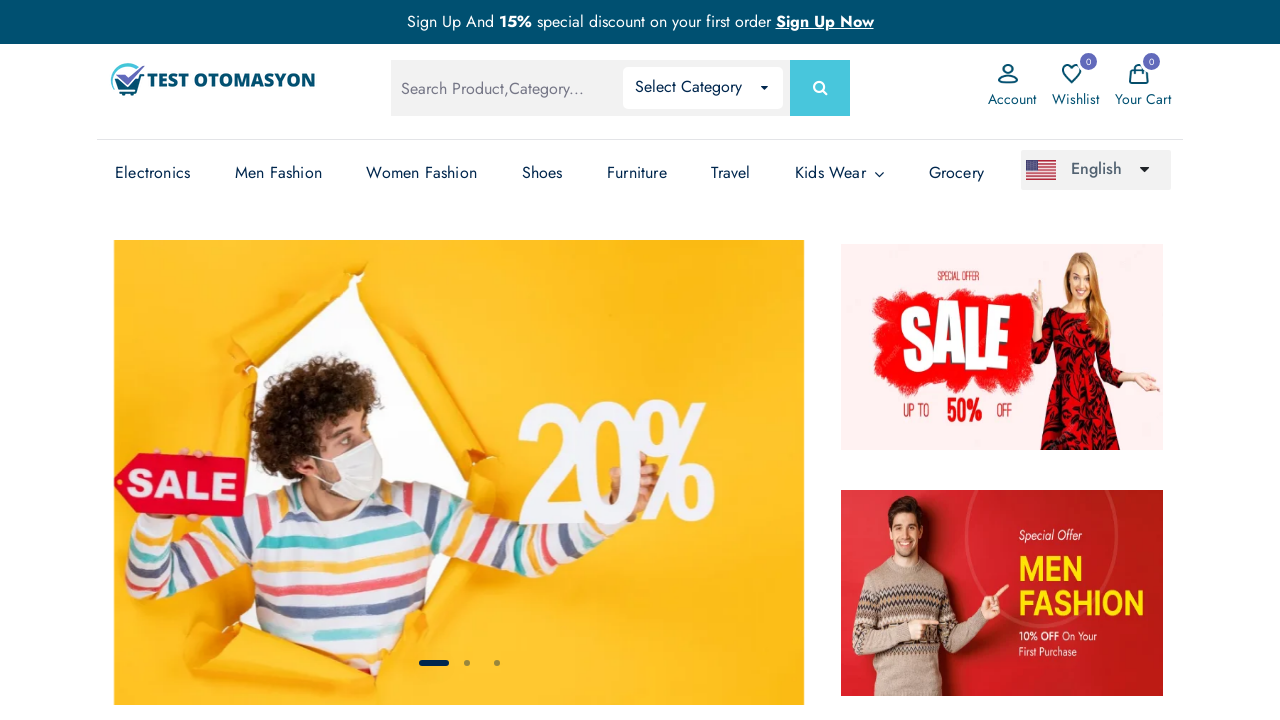

Filled search box with 'phone' on #global-search
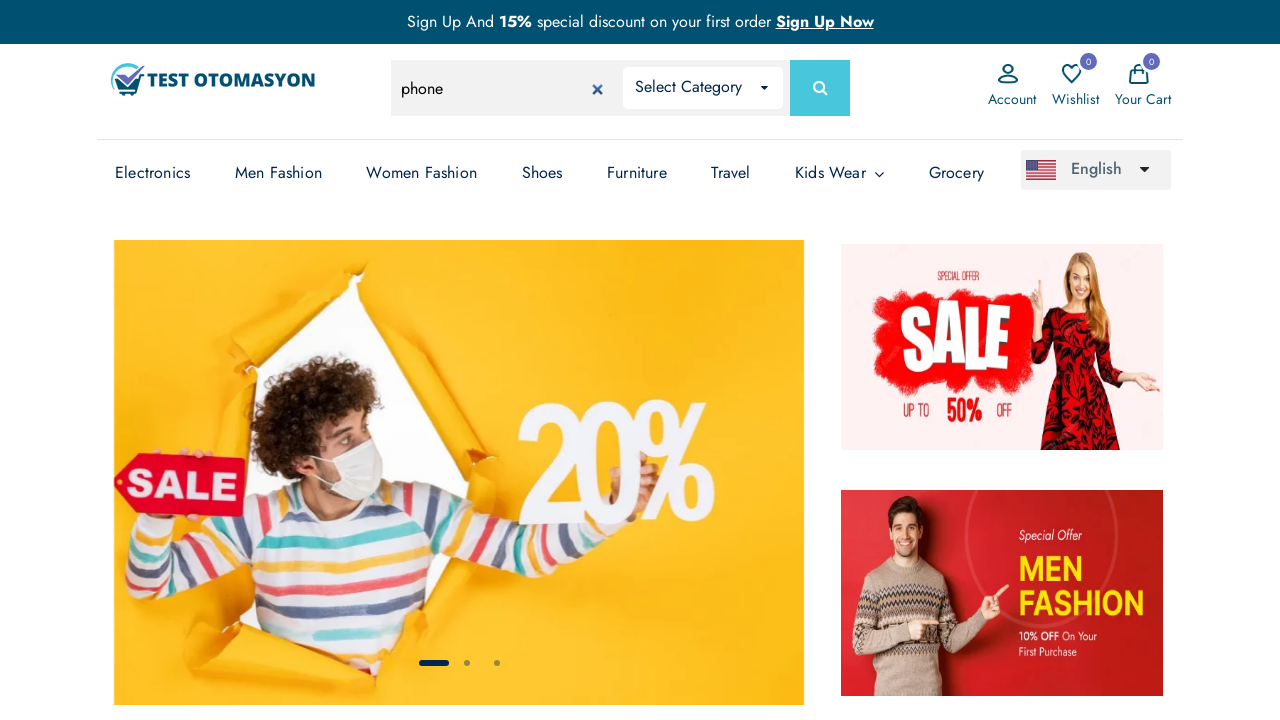

Pressed Enter to submit search on #global-search
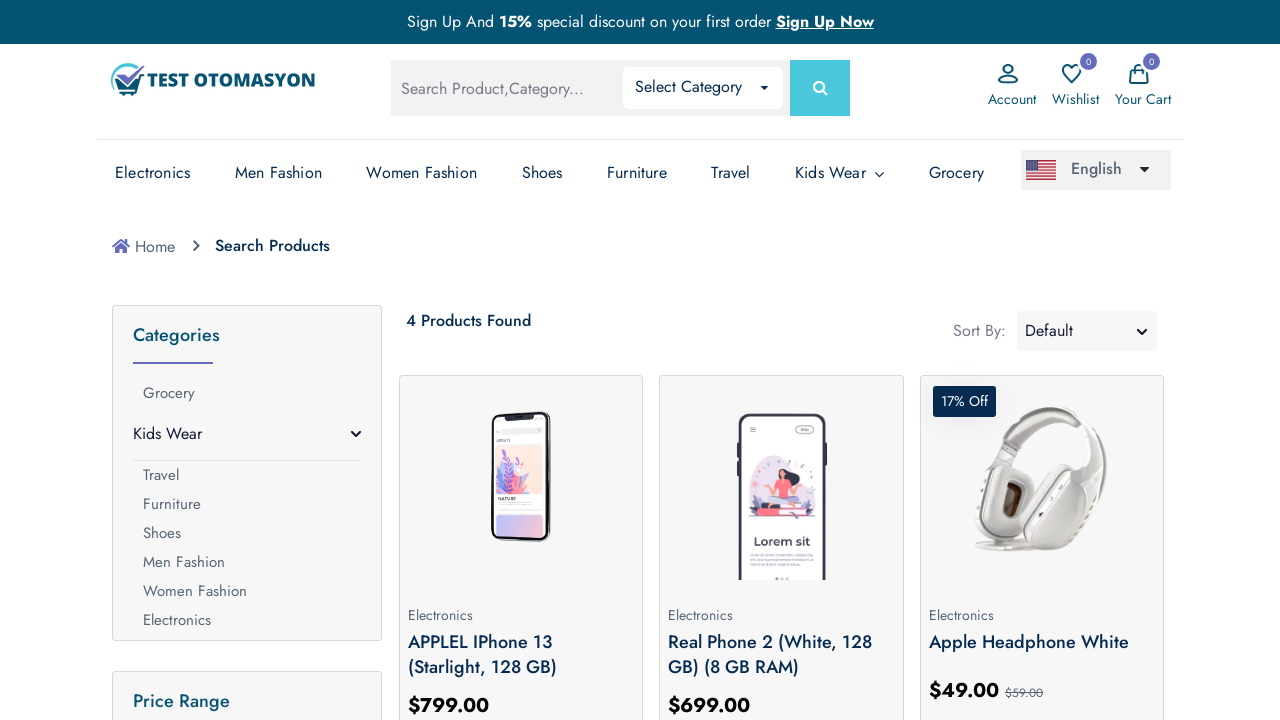

Search results loaded, product count element appeared
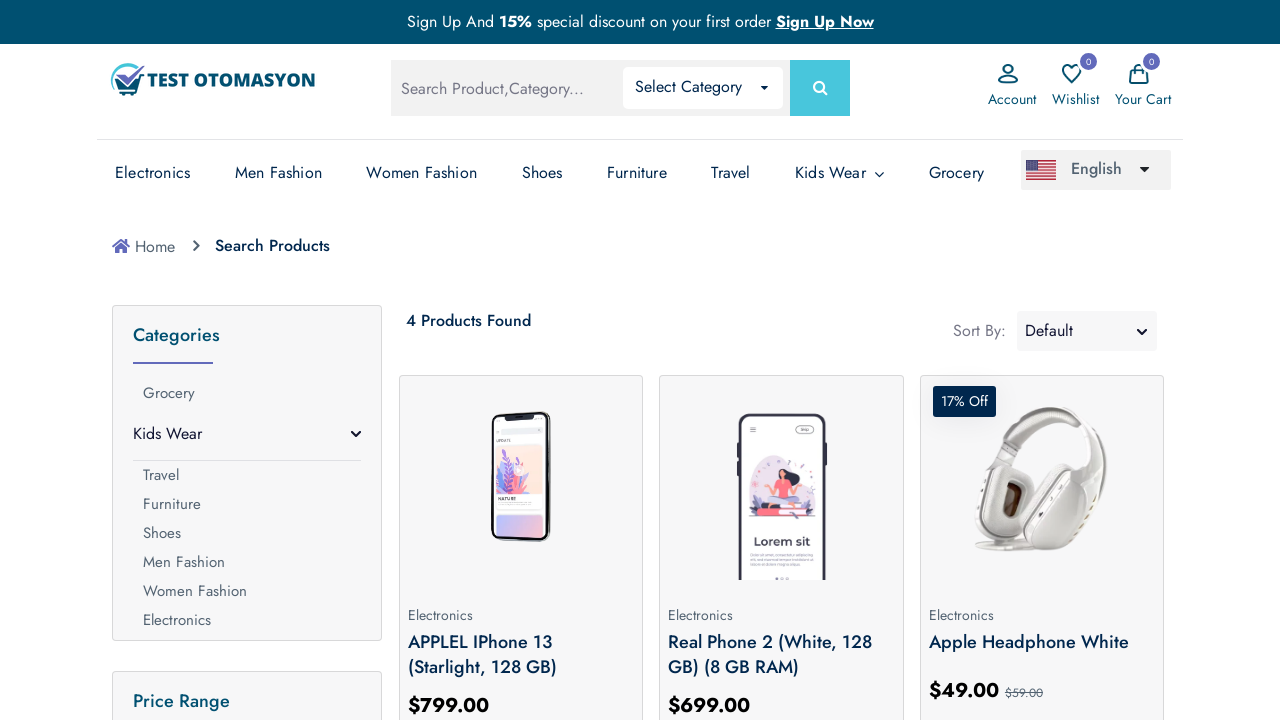

Retrieved search result text: '4 Products Found'
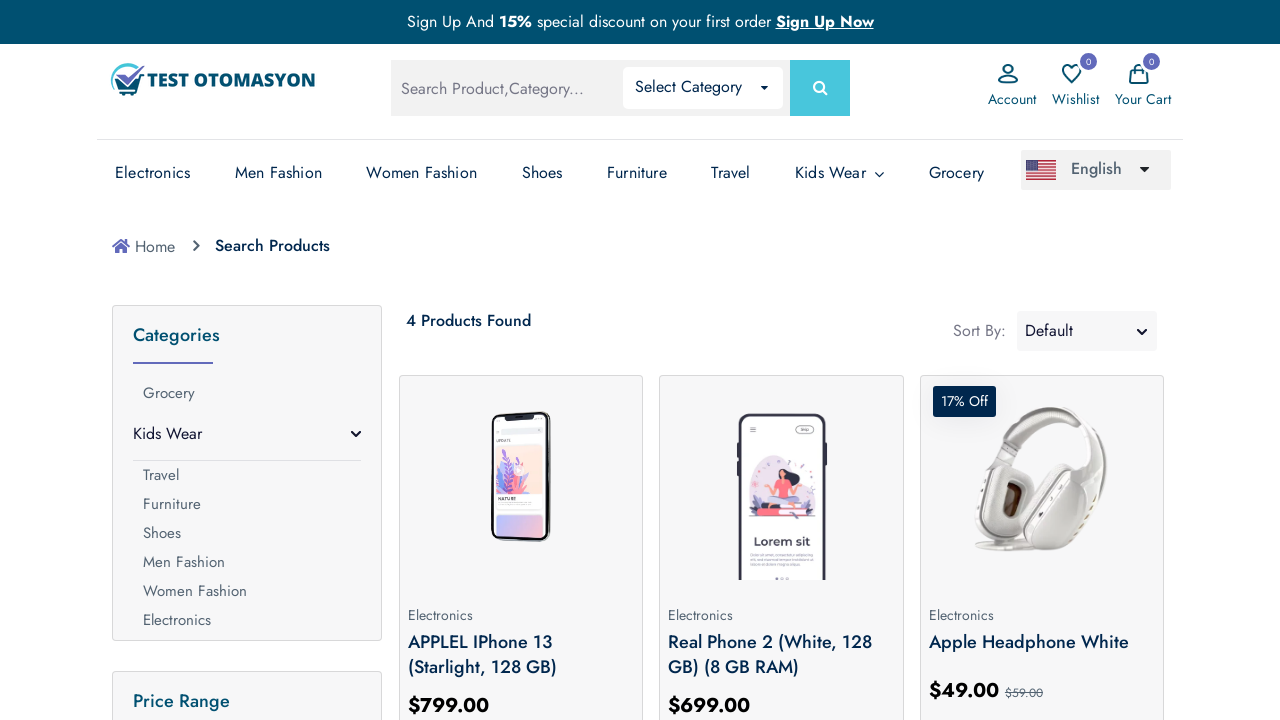

Extracted product count: 4 products found
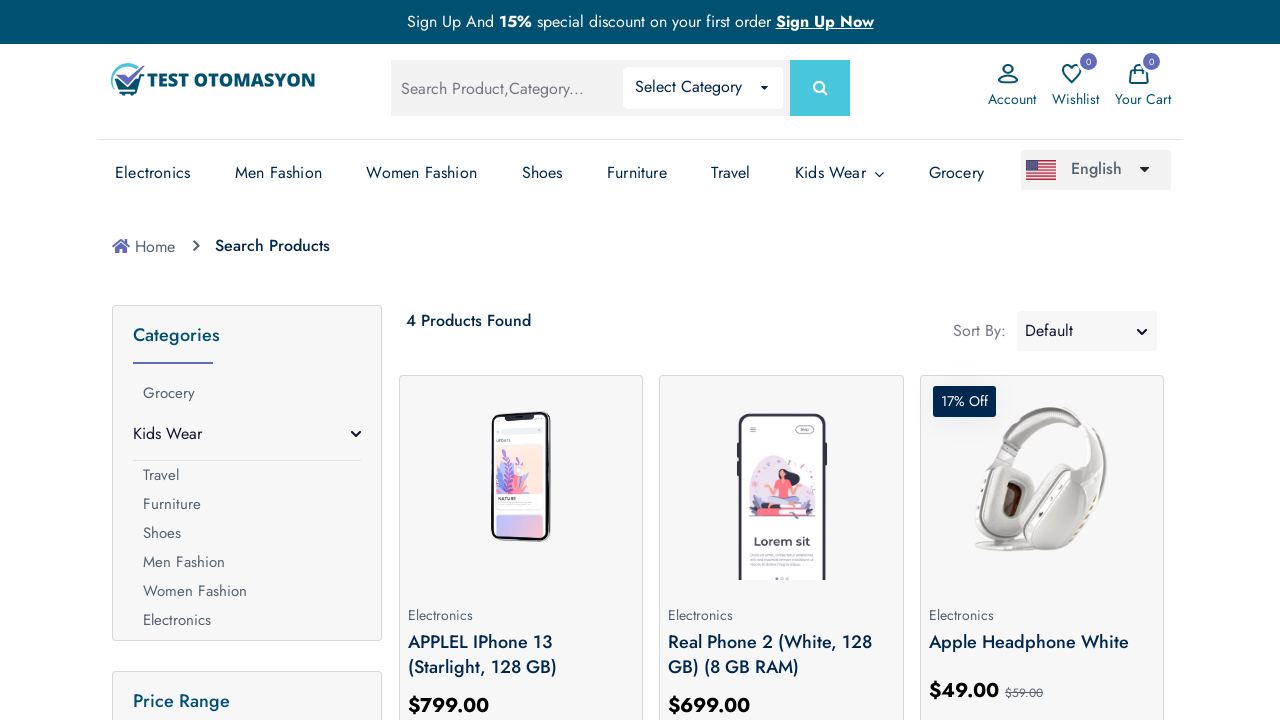

Assertion passed: products found in search results
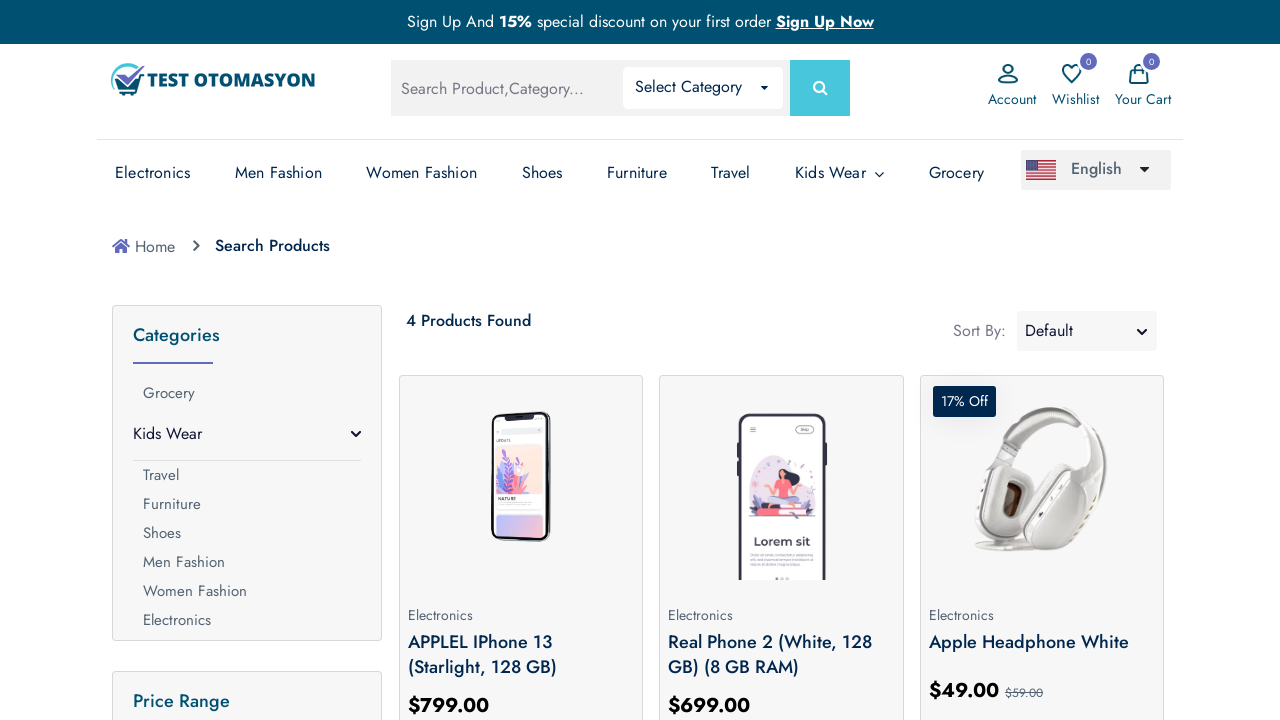

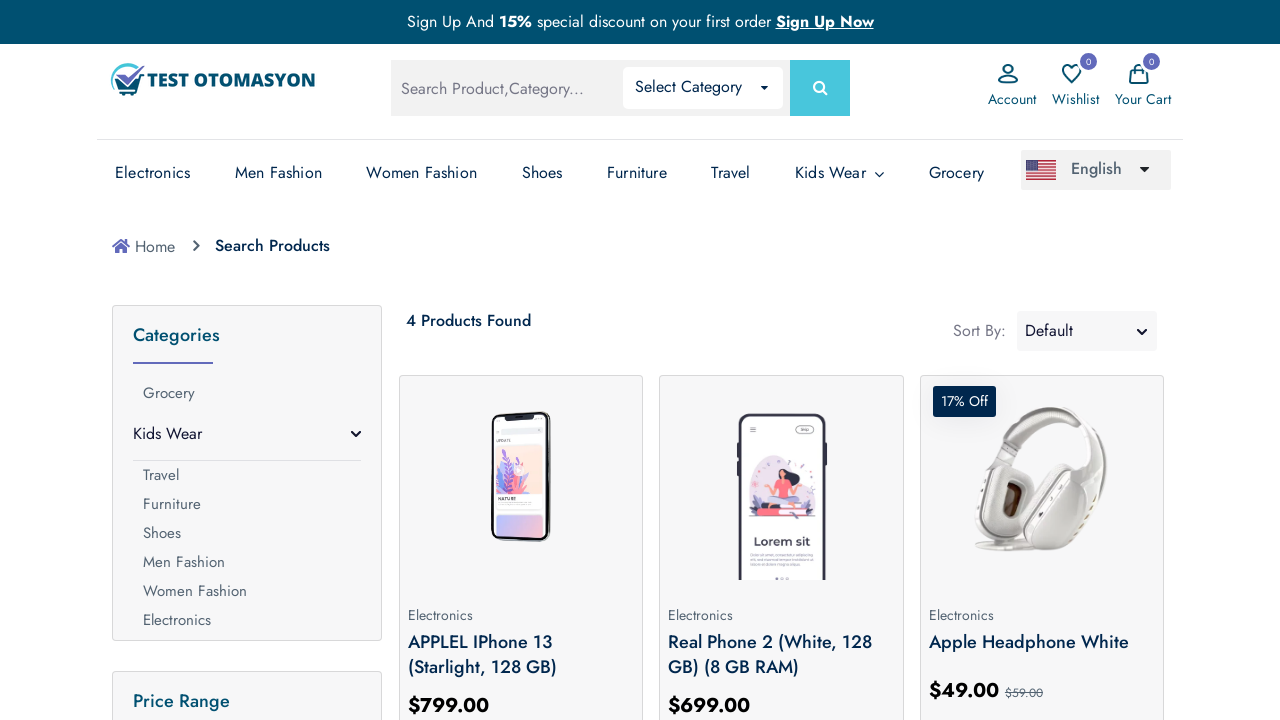